Navigates to a shopping demo site and verifies the page title matches "Let's Shop"

Starting URL: https://rahulshettyacademy.com/client/

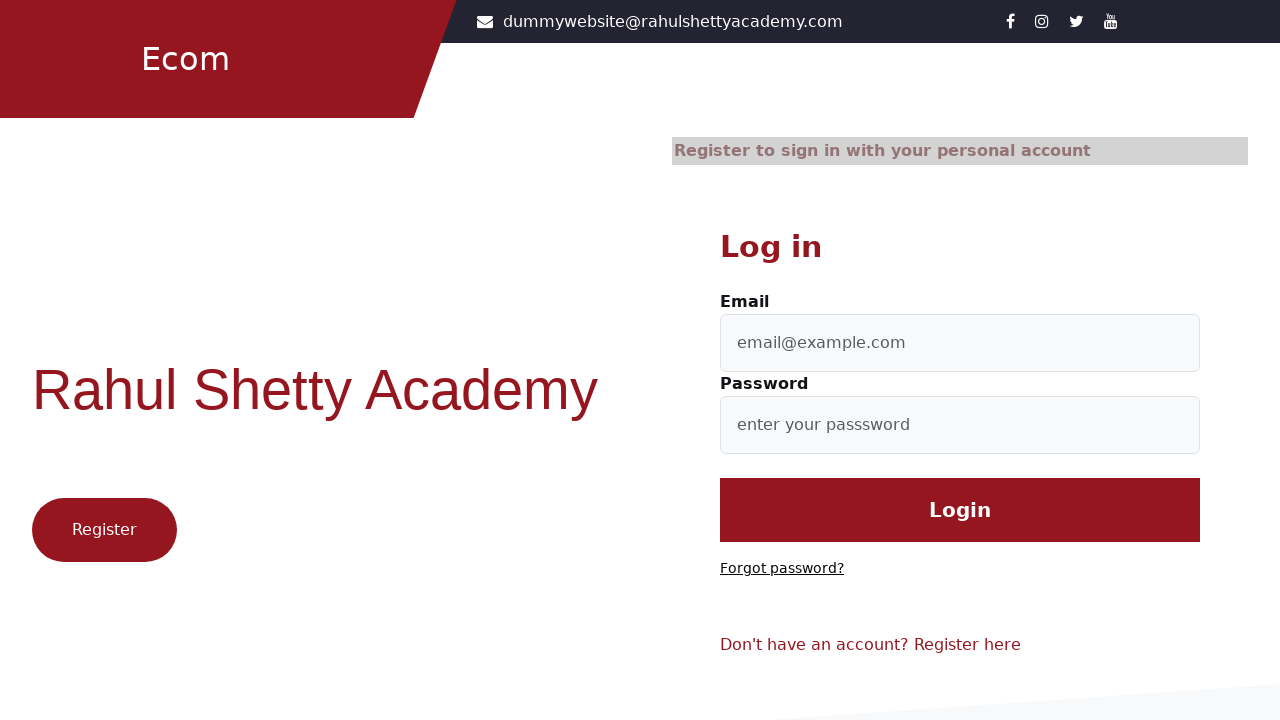

Verified page title matches 'Let's Shop'
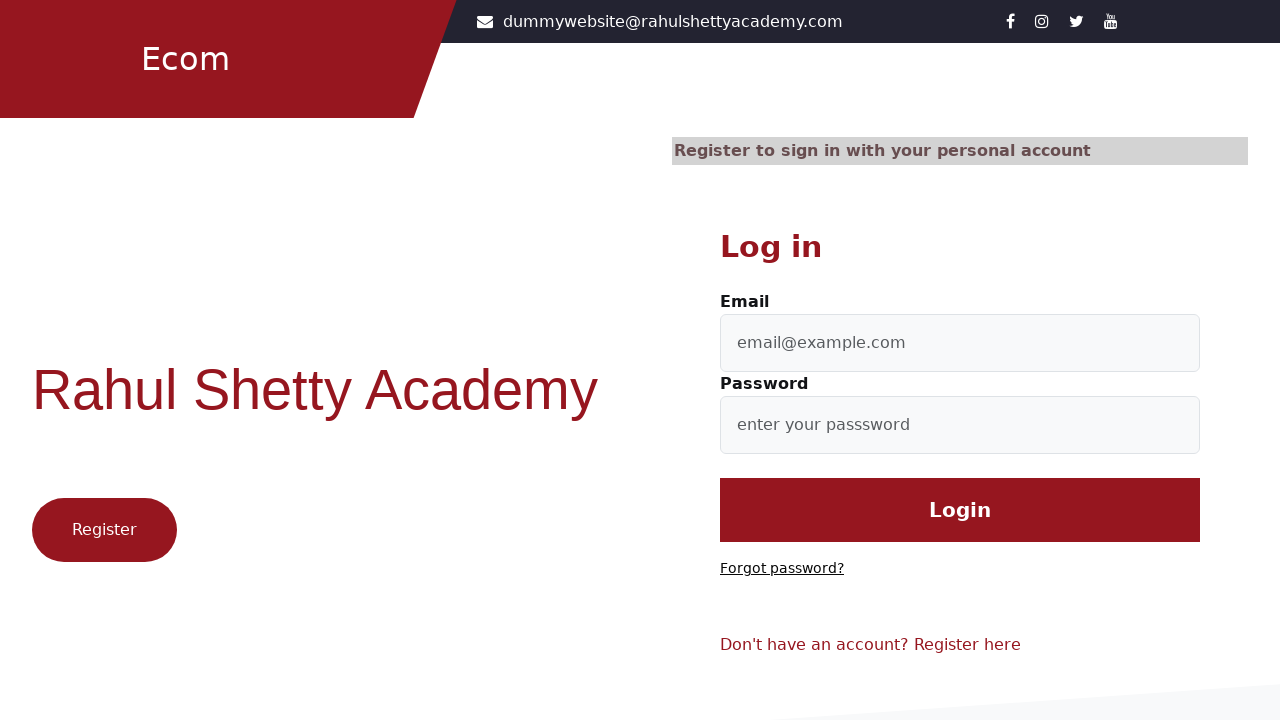

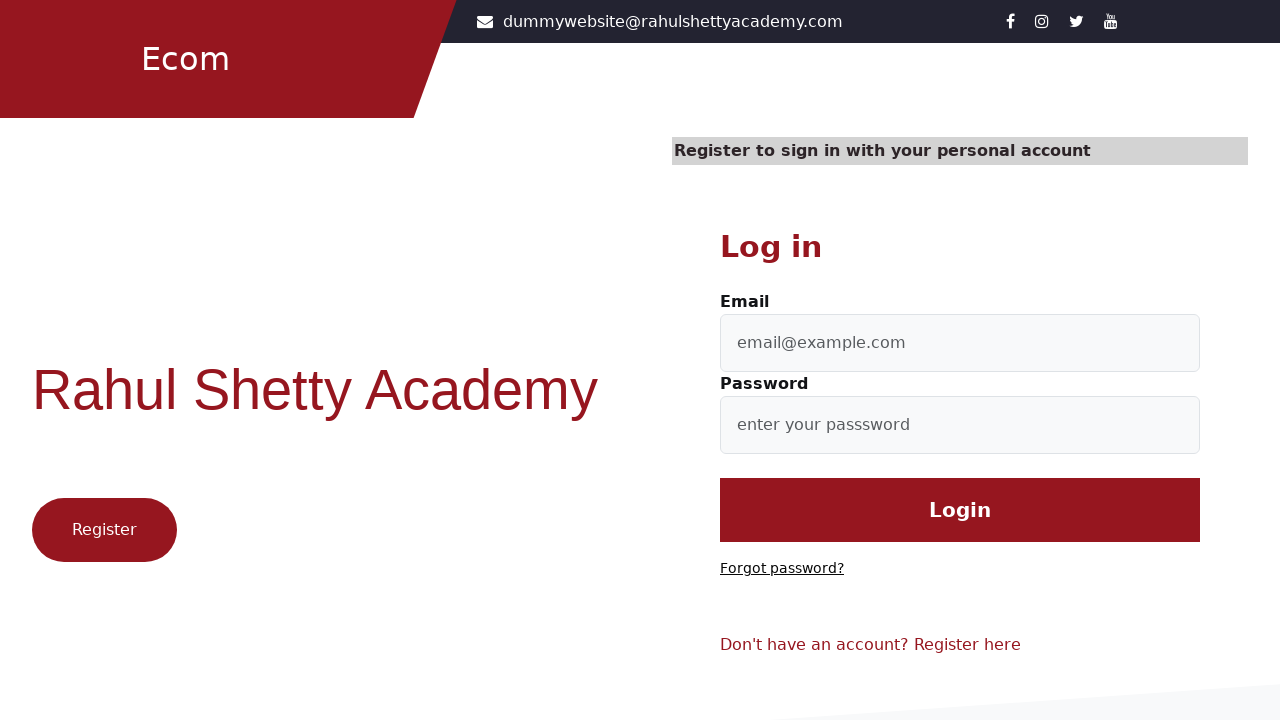